Navigates through an Angular demo app by browsing products, selecting a specific product, and adding it to cart

Starting URL: https://rahulshettyacademy.com/angularAppdemo/

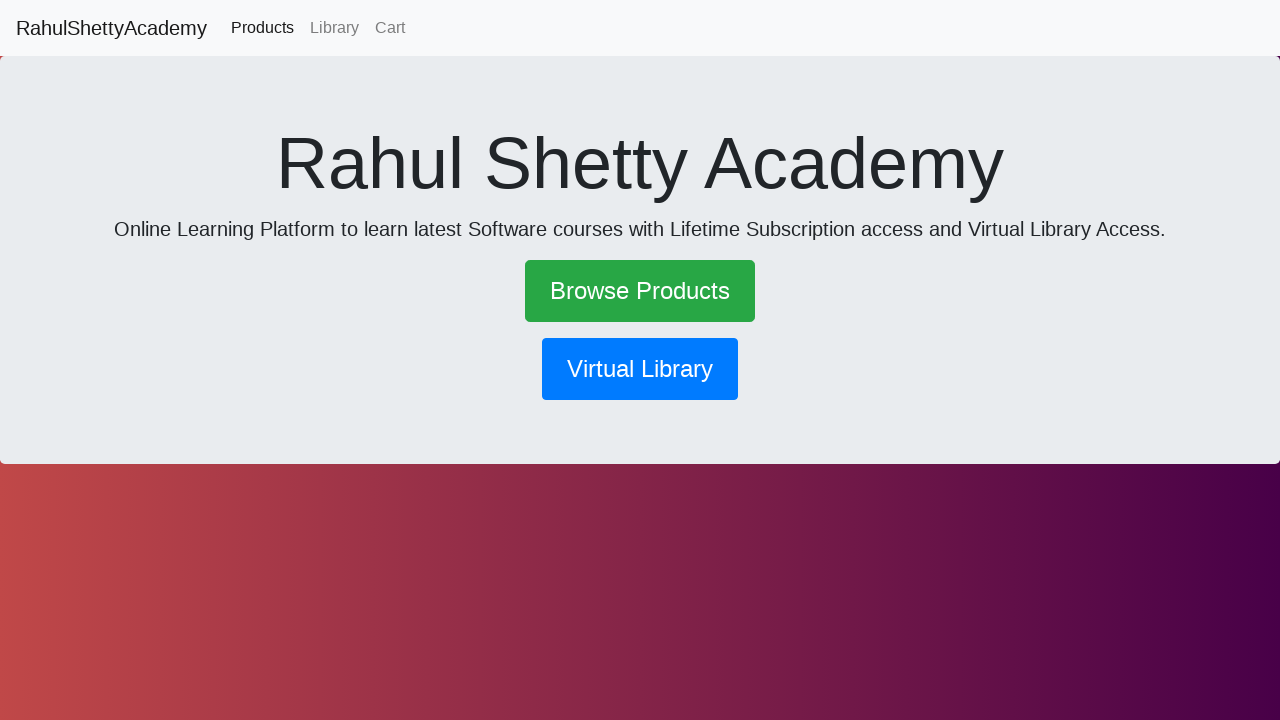

Clicked Browse Products link at (640, 291) on a:has-text('Browse Products')
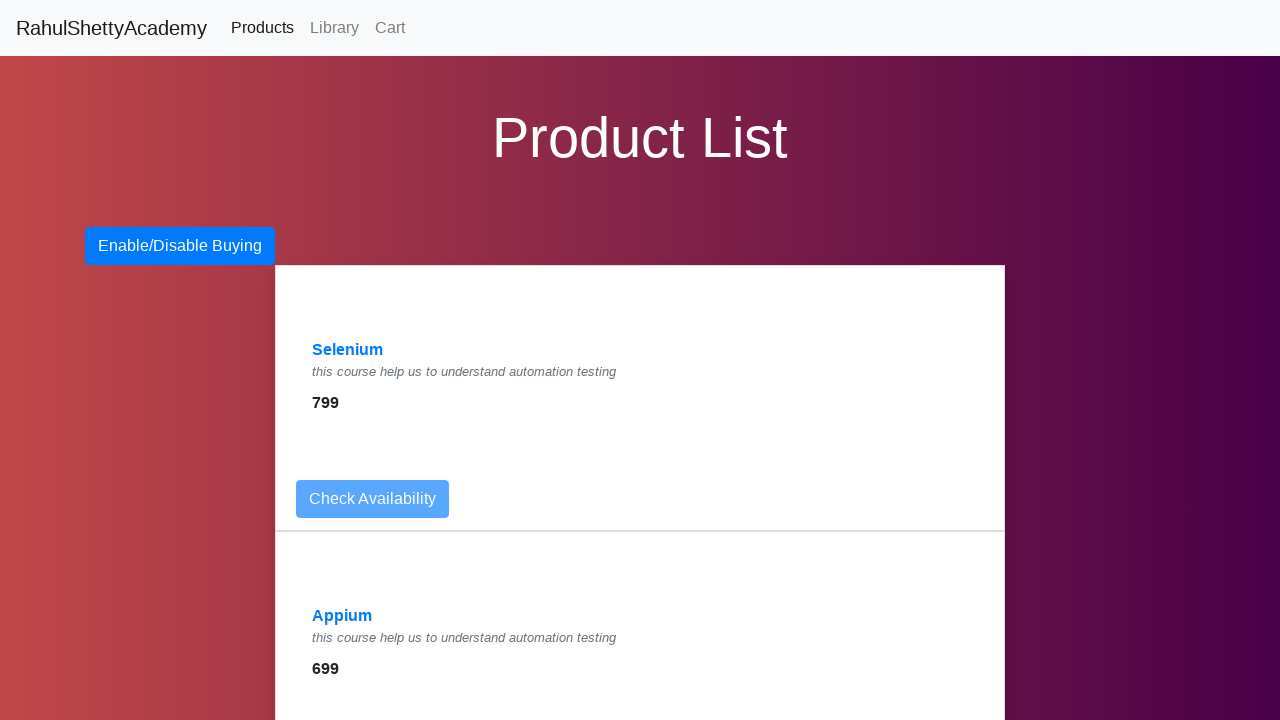

Clicked on first product link at (348, 350) on a[href='/angularAppdemo/products/1']
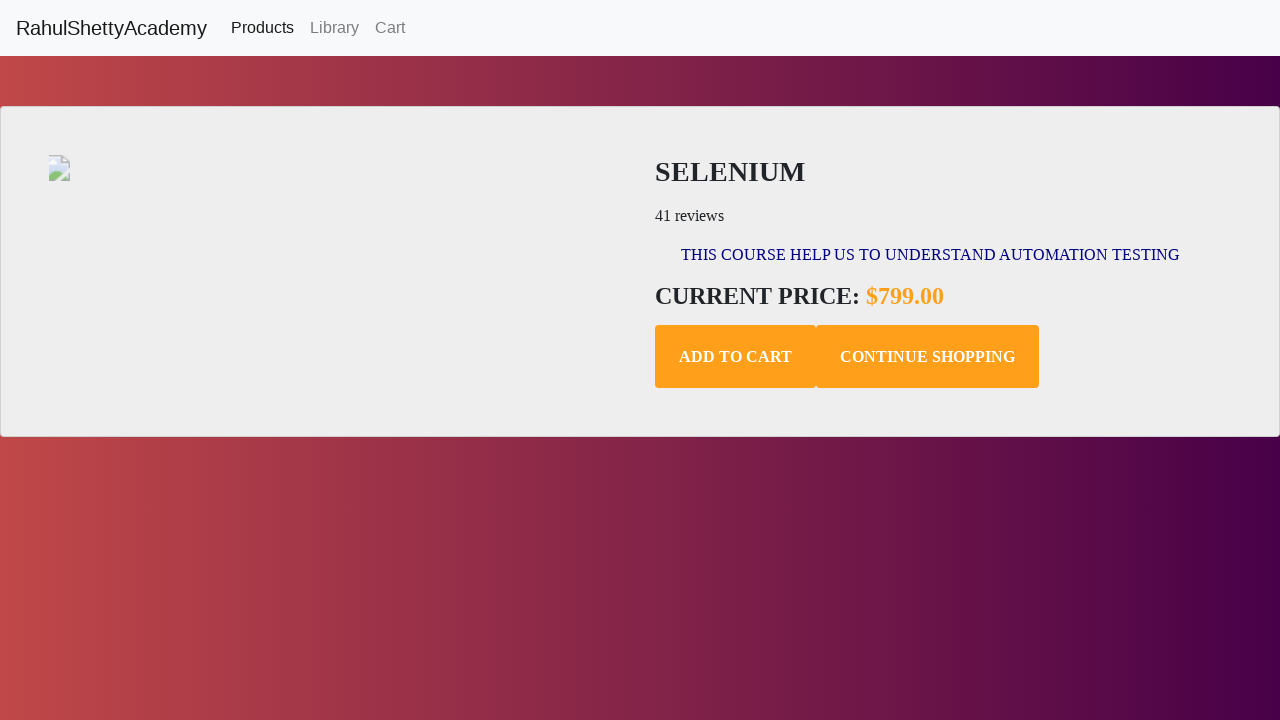

Clicked Add to Cart button at (736, 357) on button.add-to-cart.btn.btn-default
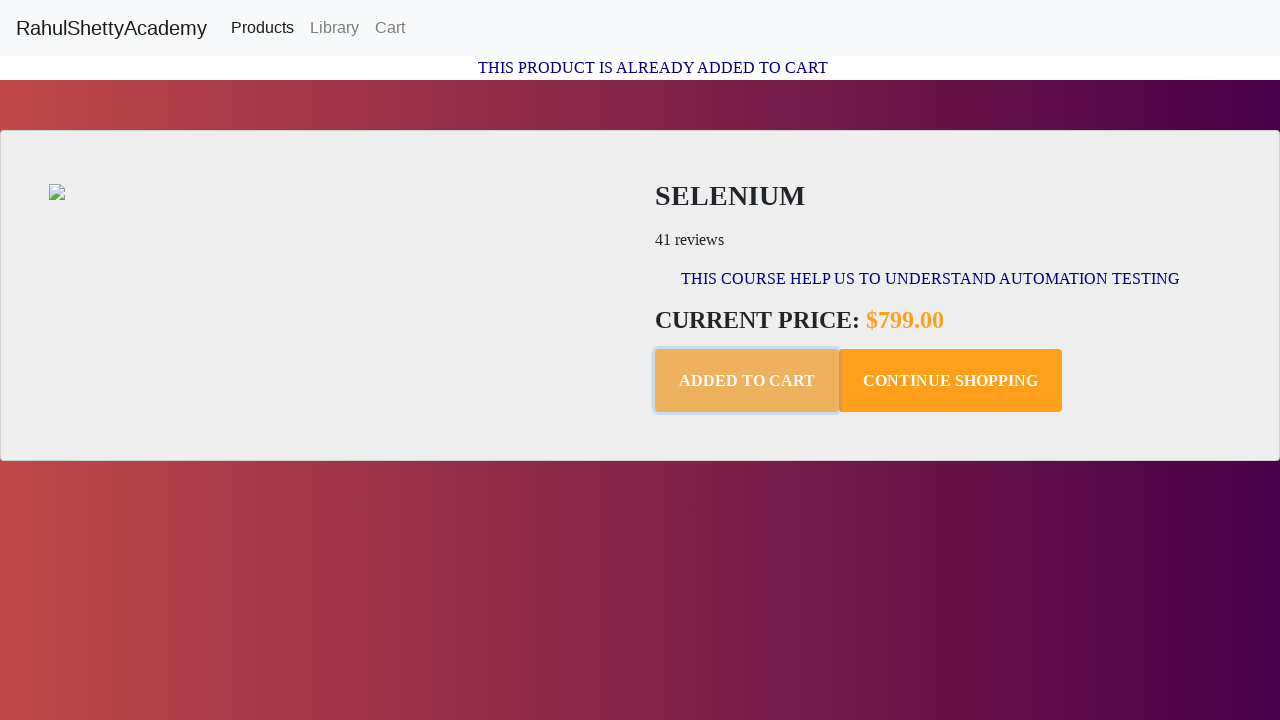

Confirmation message appeared
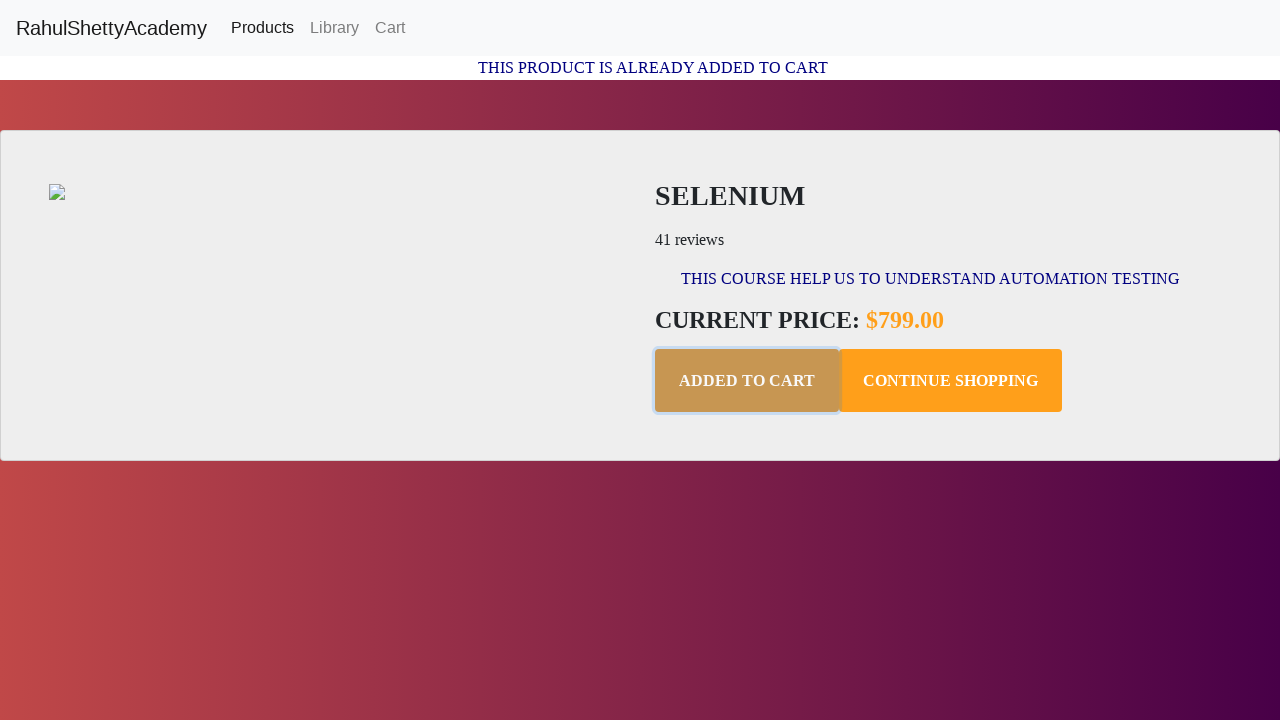

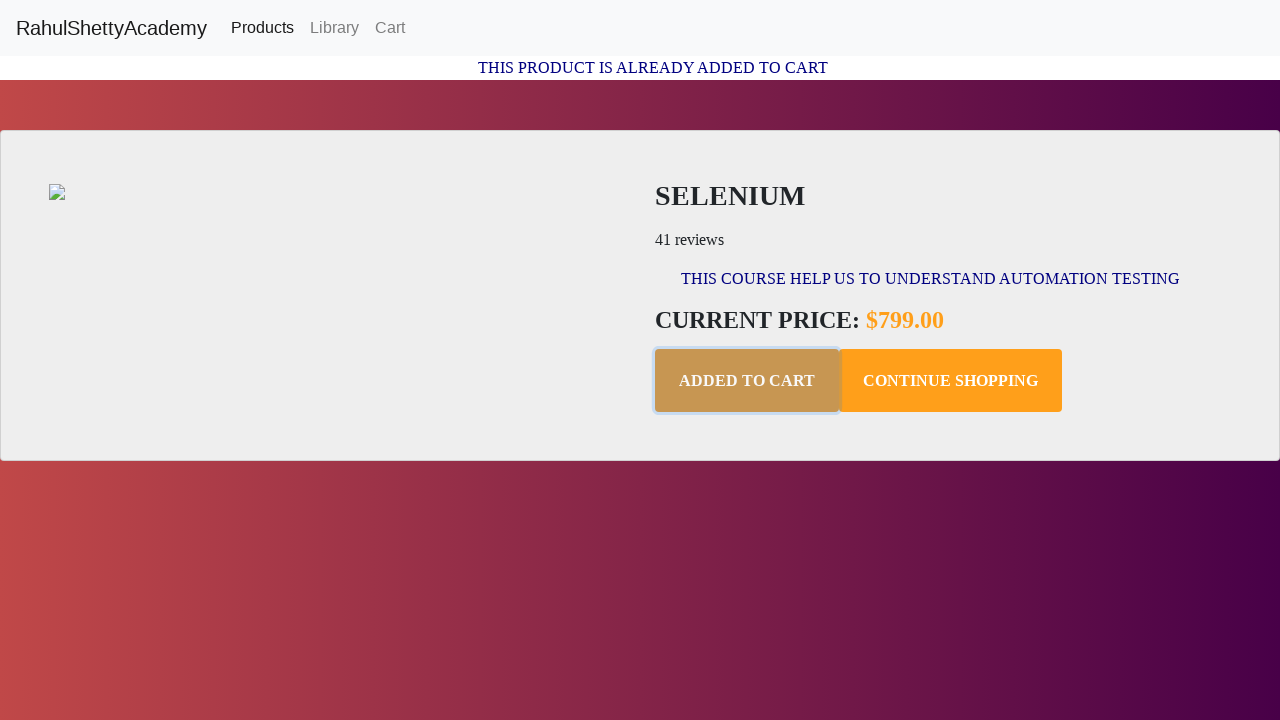